Navigates to a page with multiple checkboxes and clicks all of them to verify checkbox interaction functionality

Starting URL: https://automationfc.github.io/multiple-fields/

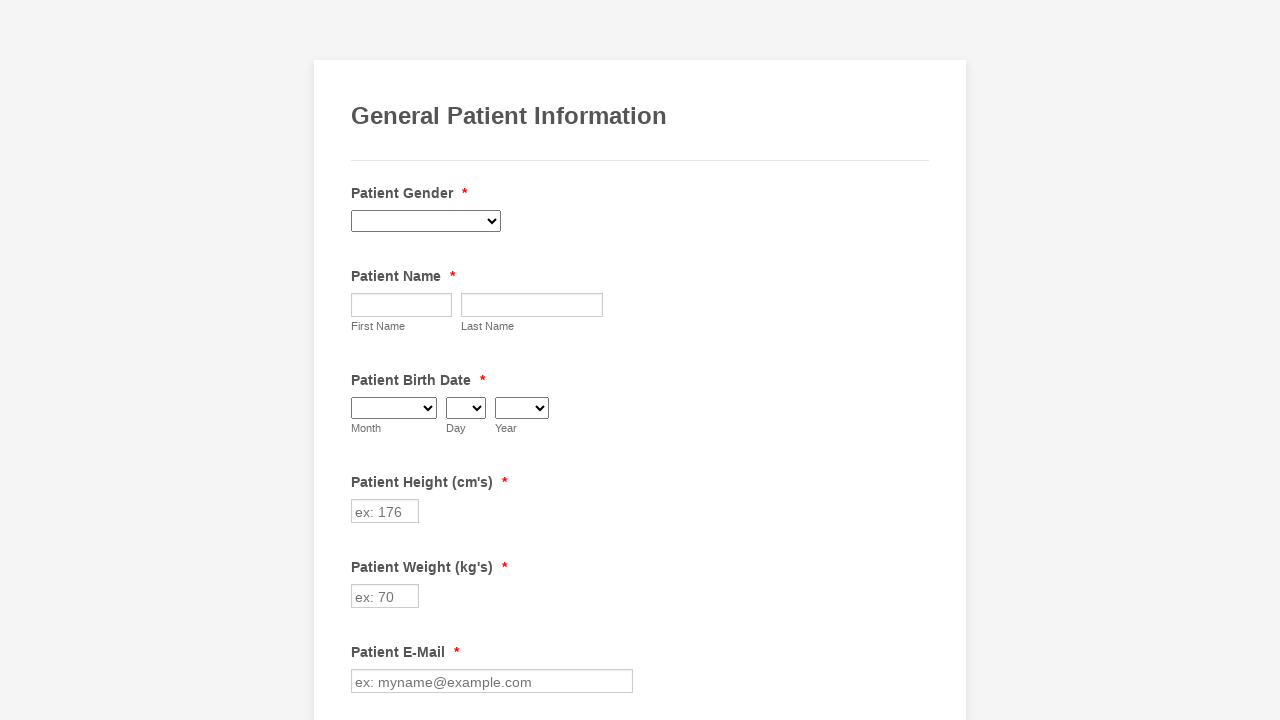

Navigated to multiple fields page
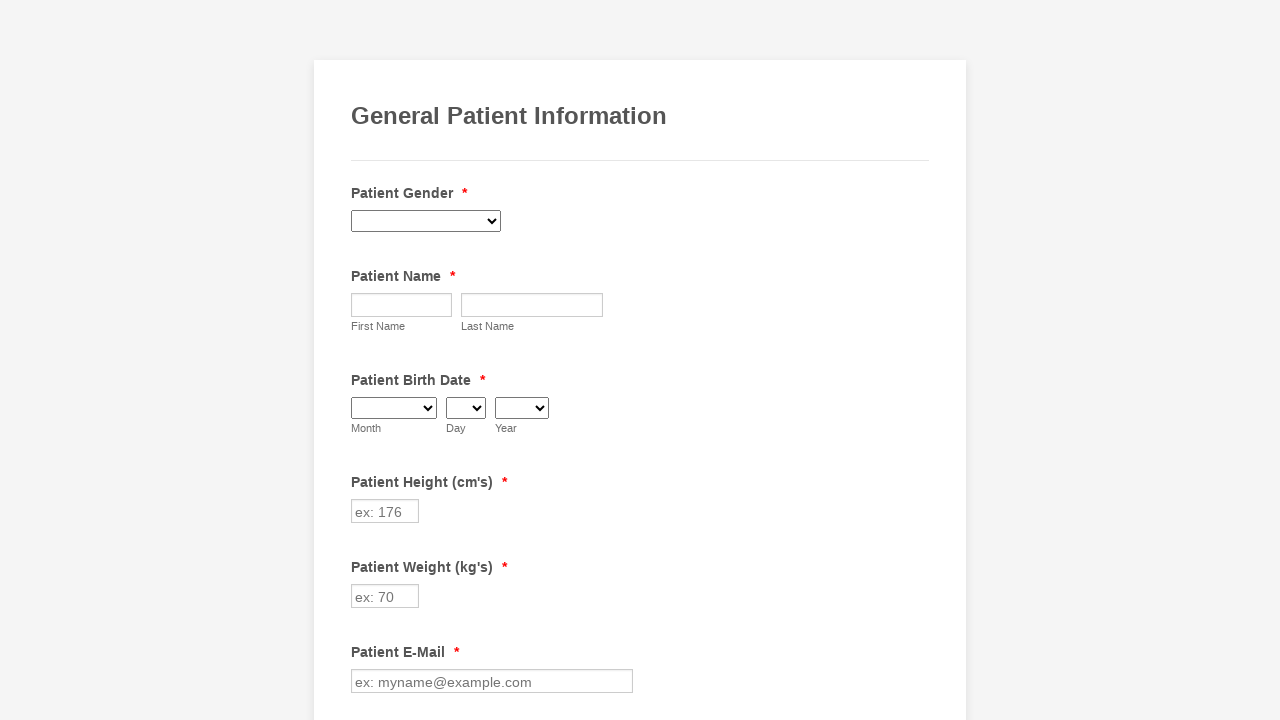

Checkboxes loaded on the page
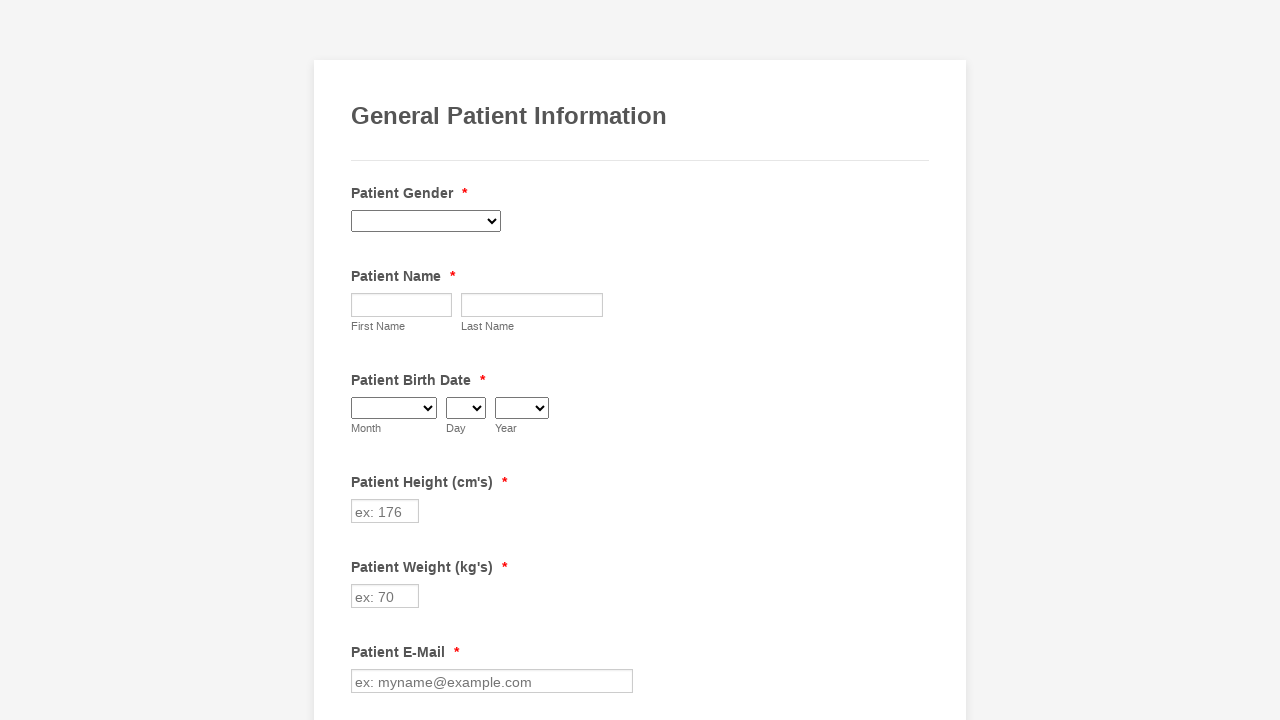

Located all checkbox elements
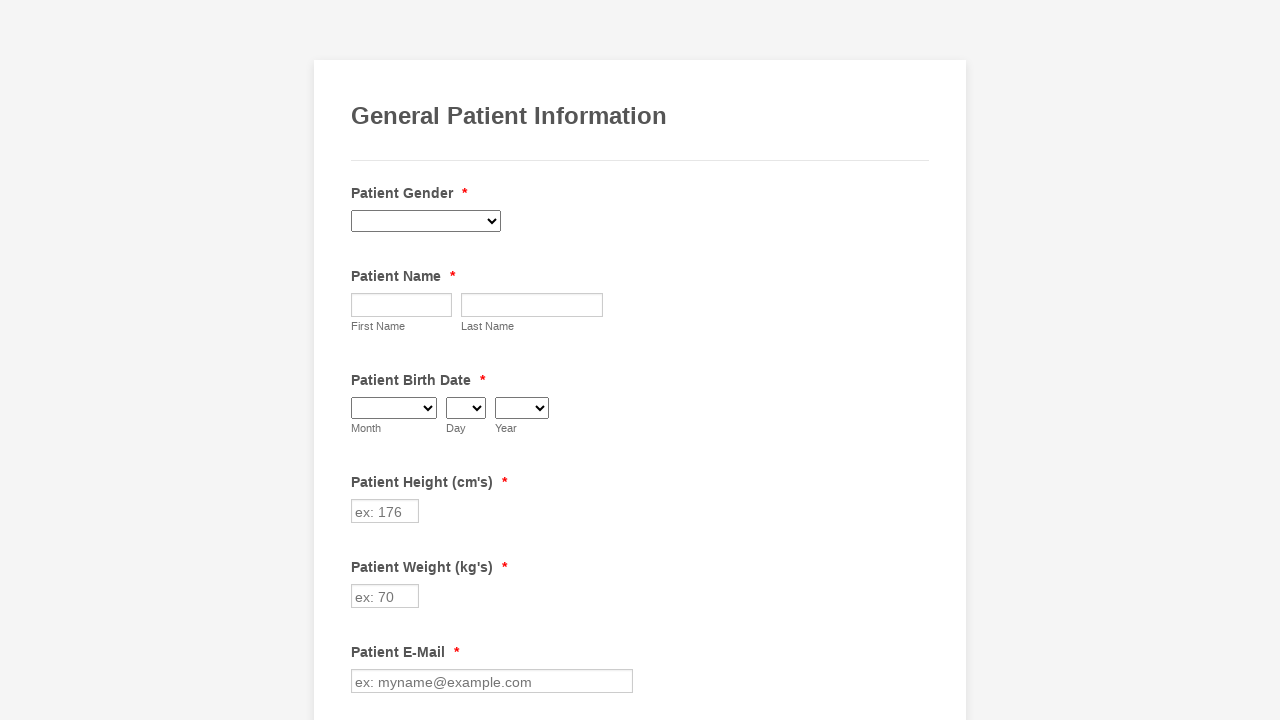

Found 29 checkboxes to interact with
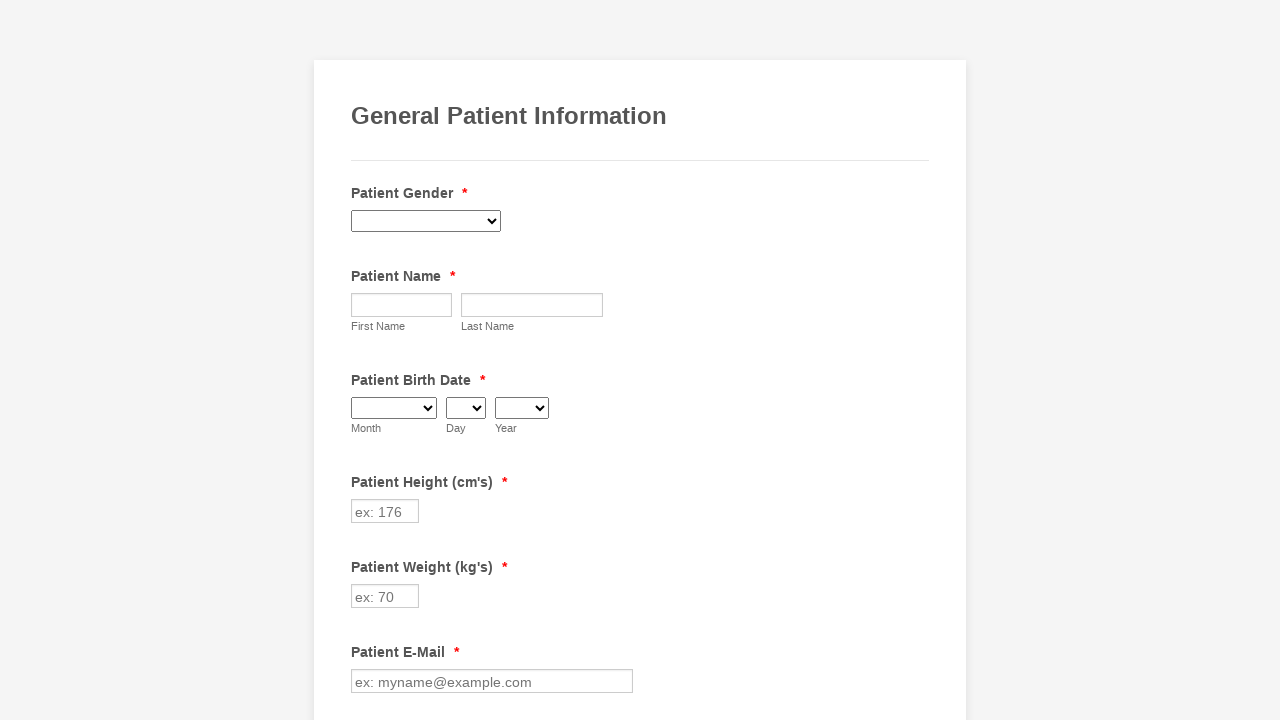

Clicked checkbox 1 of 29 at (362, 360) on input[type='checkbox'] >> nth=0
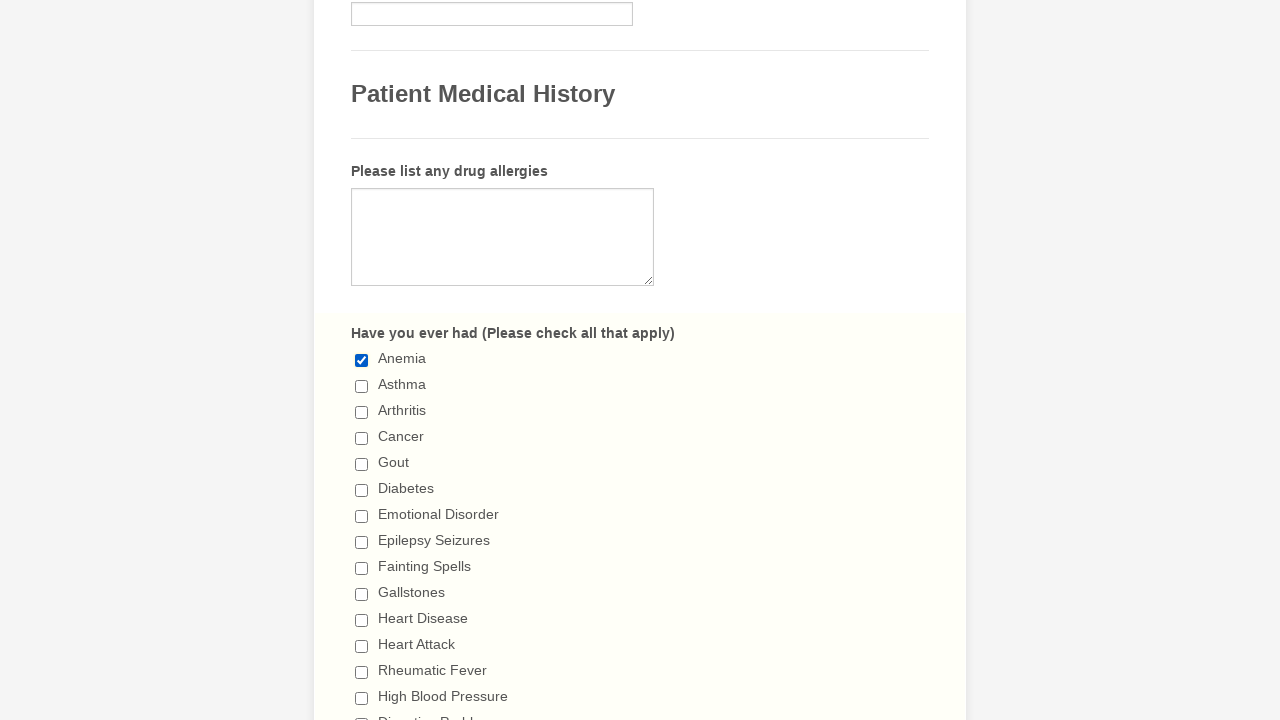

Clicked checkbox 2 of 29 at (362, 386) on input[type='checkbox'] >> nth=1
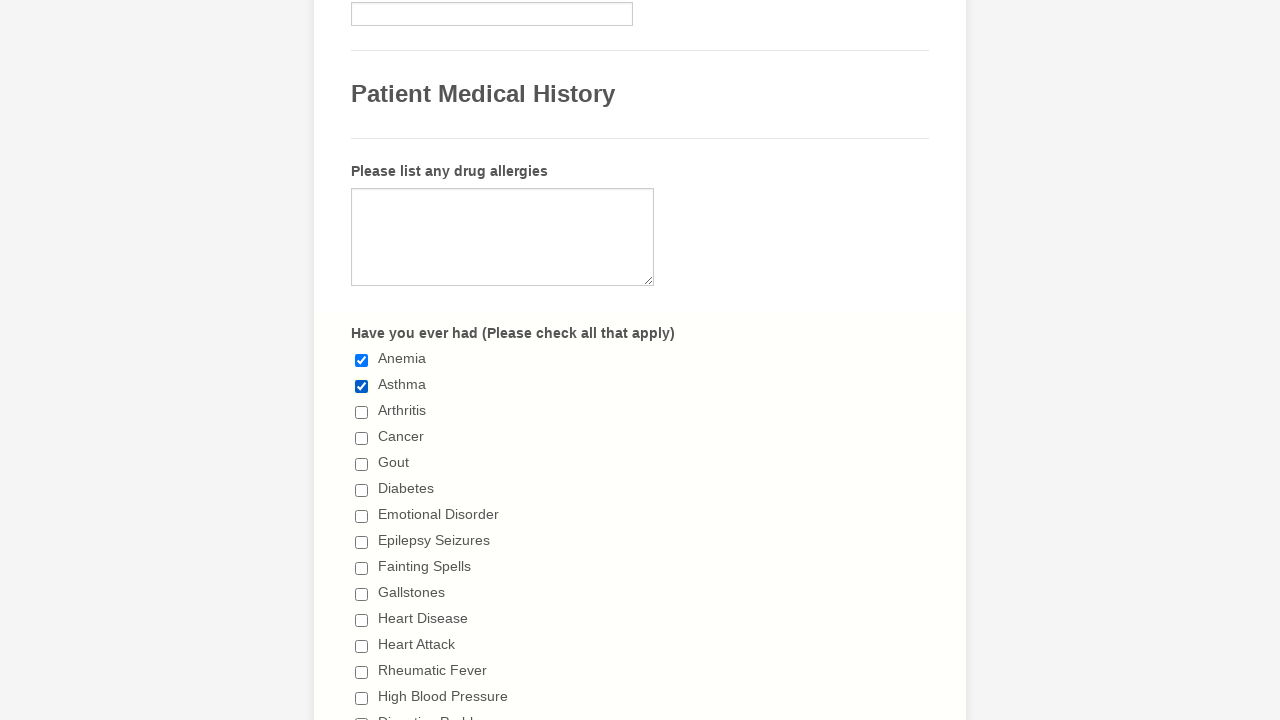

Clicked checkbox 3 of 29 at (362, 412) on input[type='checkbox'] >> nth=2
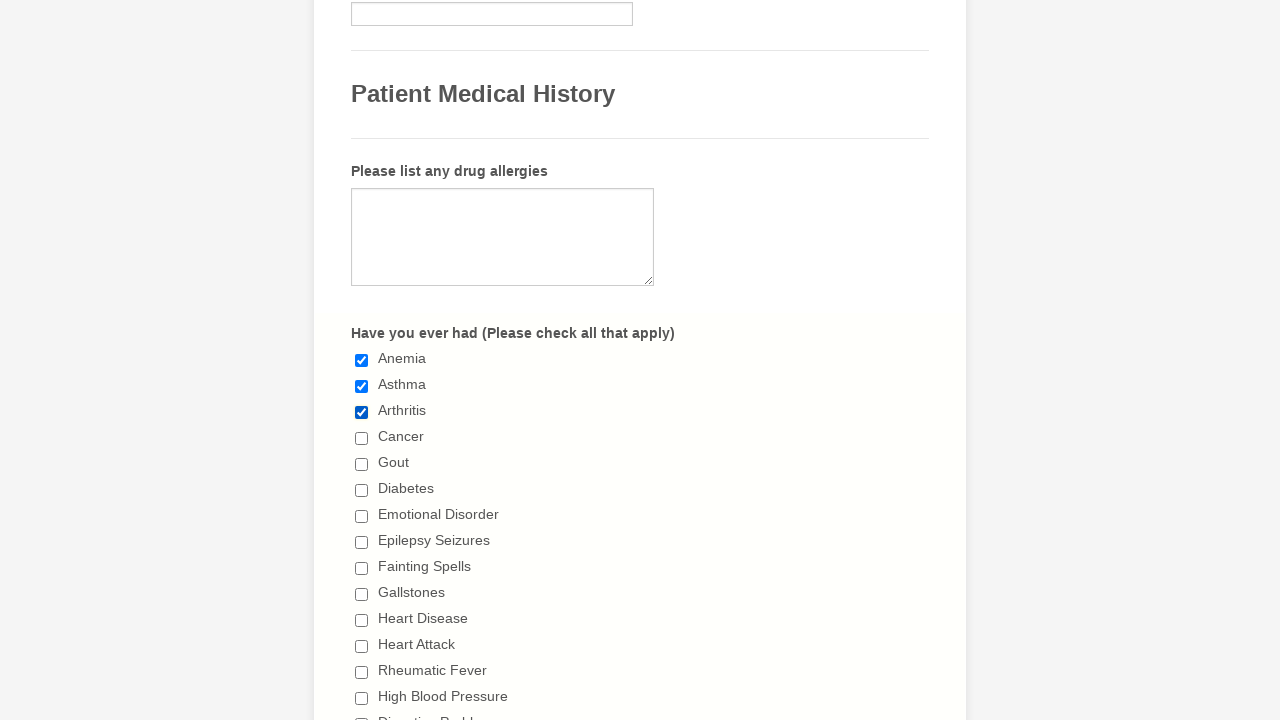

Clicked checkbox 4 of 29 at (362, 438) on input[type='checkbox'] >> nth=3
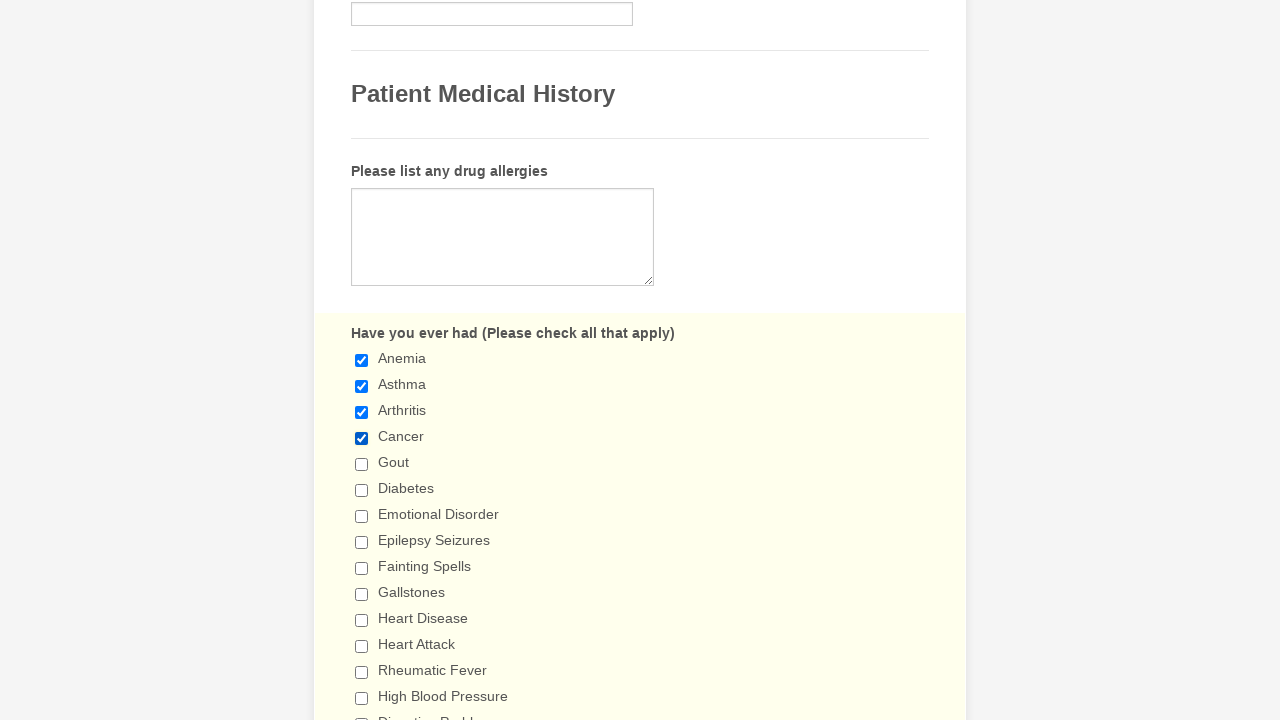

Clicked checkbox 5 of 29 at (362, 464) on input[type='checkbox'] >> nth=4
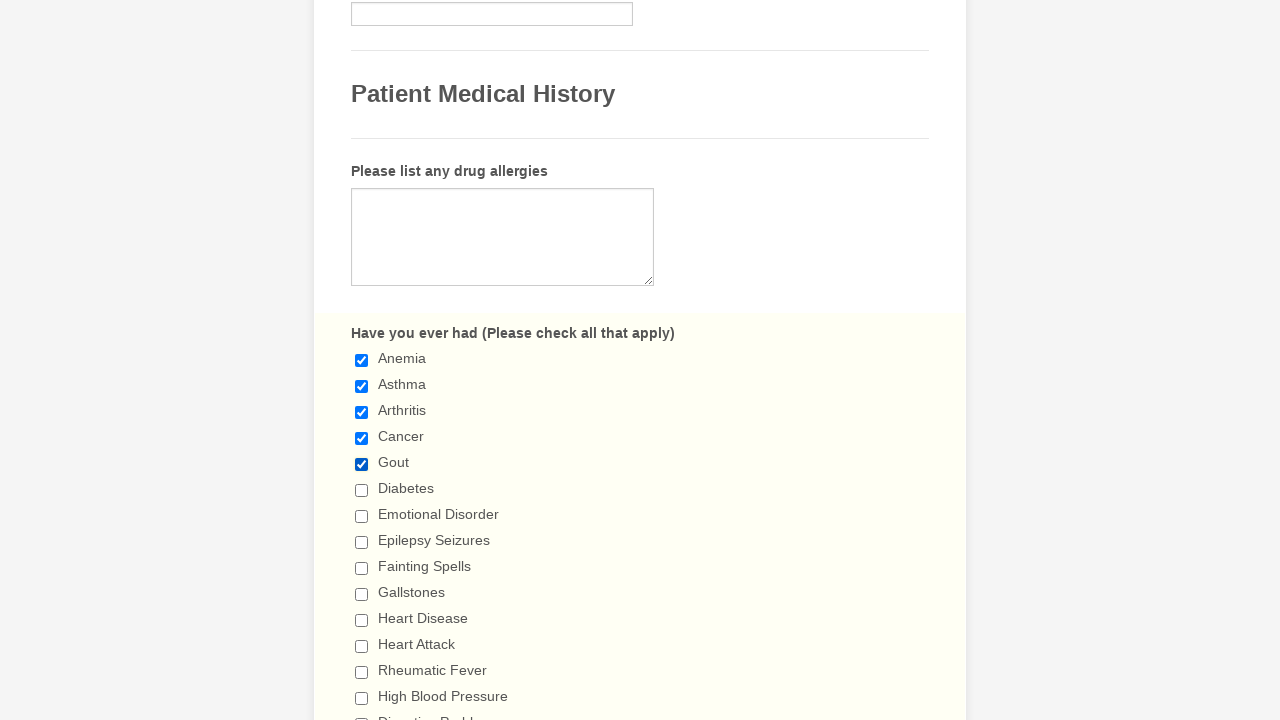

Clicked checkbox 6 of 29 at (362, 490) on input[type='checkbox'] >> nth=5
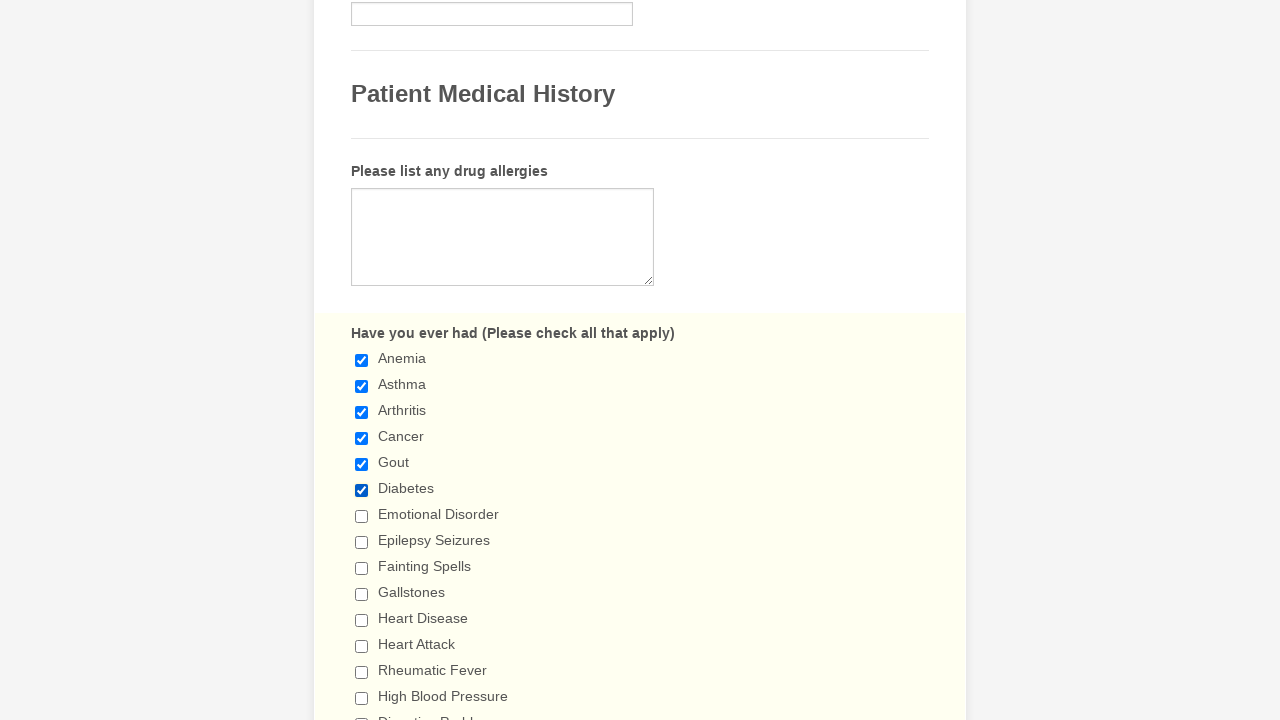

Clicked checkbox 7 of 29 at (362, 516) on input[type='checkbox'] >> nth=6
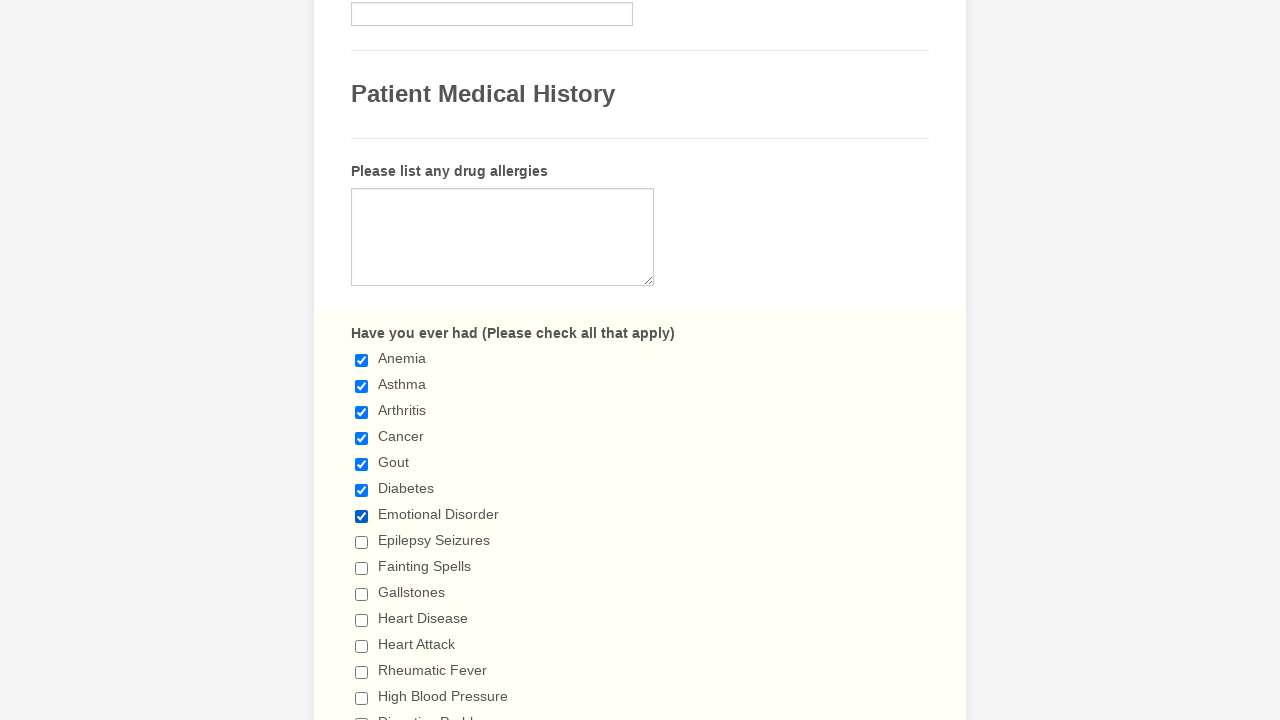

Clicked checkbox 8 of 29 at (362, 542) on input[type='checkbox'] >> nth=7
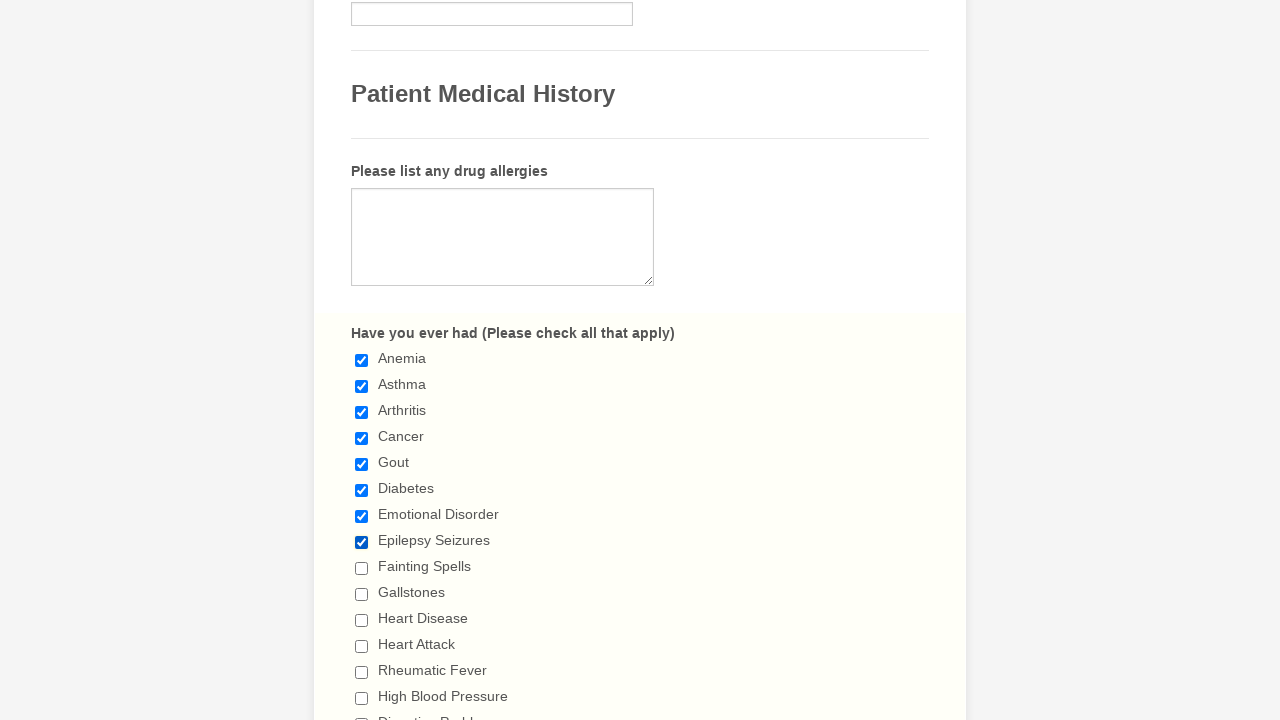

Clicked checkbox 9 of 29 at (362, 568) on input[type='checkbox'] >> nth=8
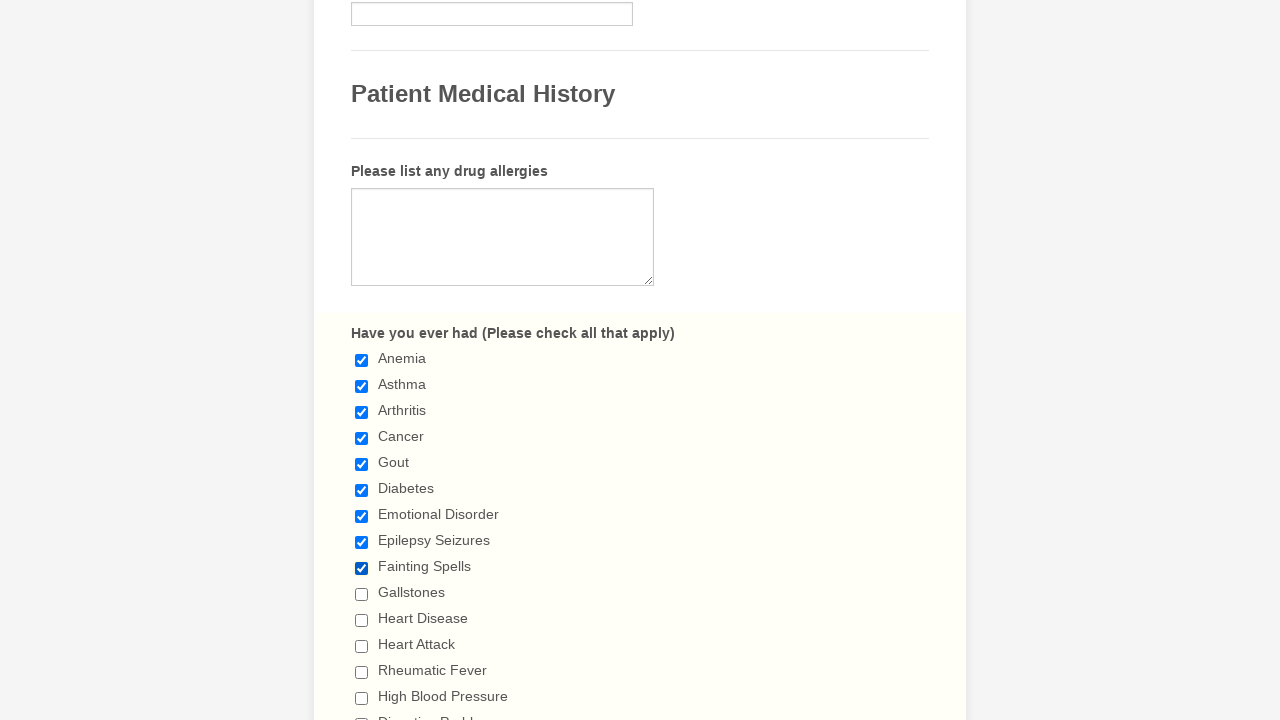

Clicked checkbox 10 of 29 at (362, 594) on input[type='checkbox'] >> nth=9
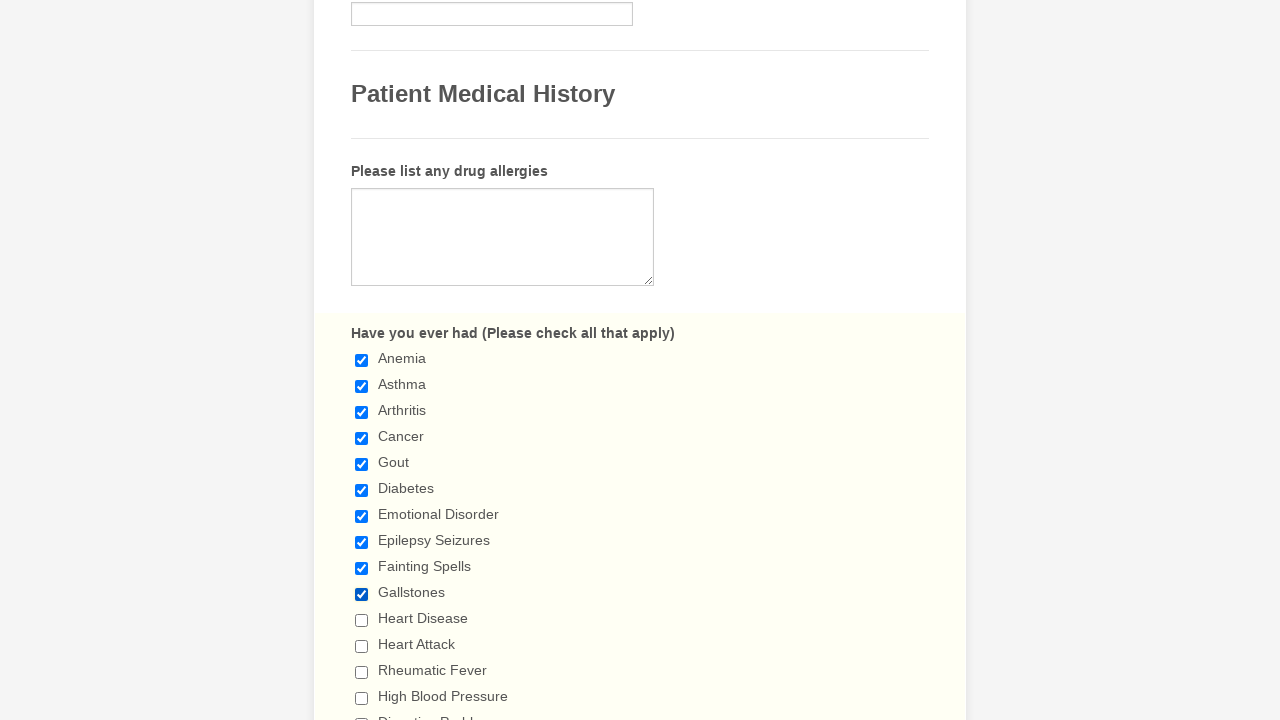

Clicked checkbox 11 of 29 at (362, 620) on input[type='checkbox'] >> nth=10
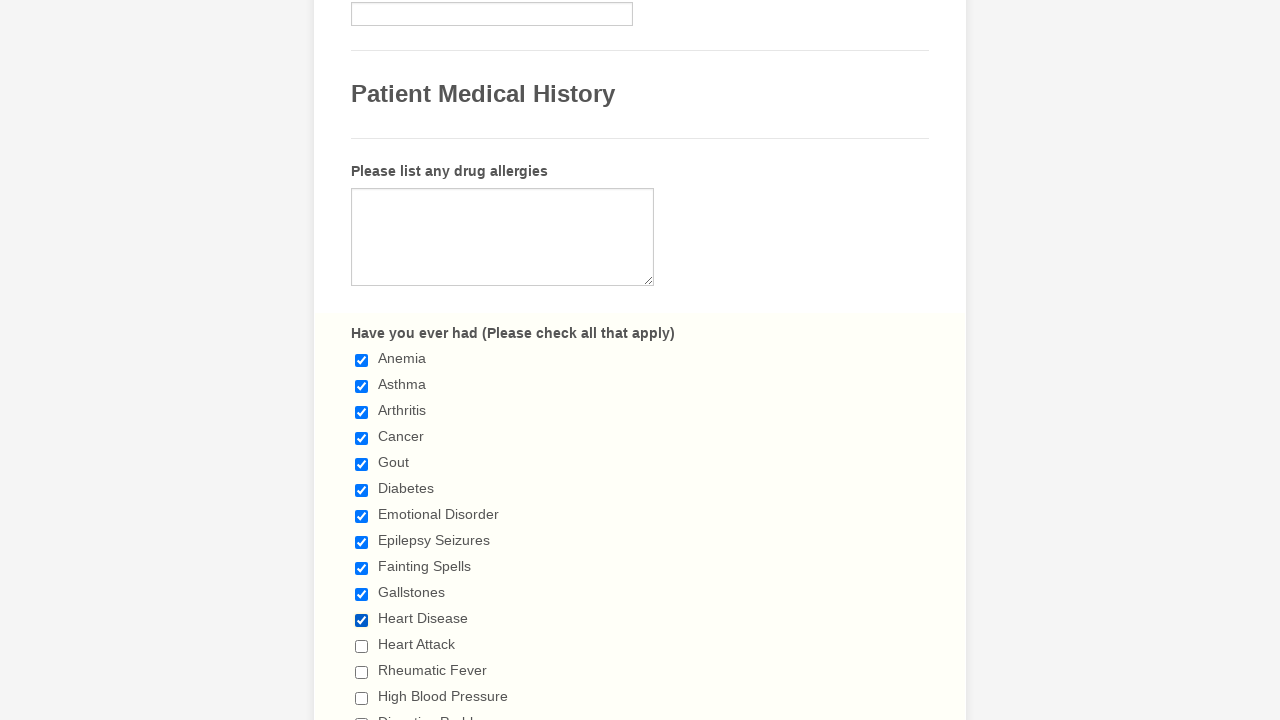

Clicked checkbox 12 of 29 at (362, 646) on input[type='checkbox'] >> nth=11
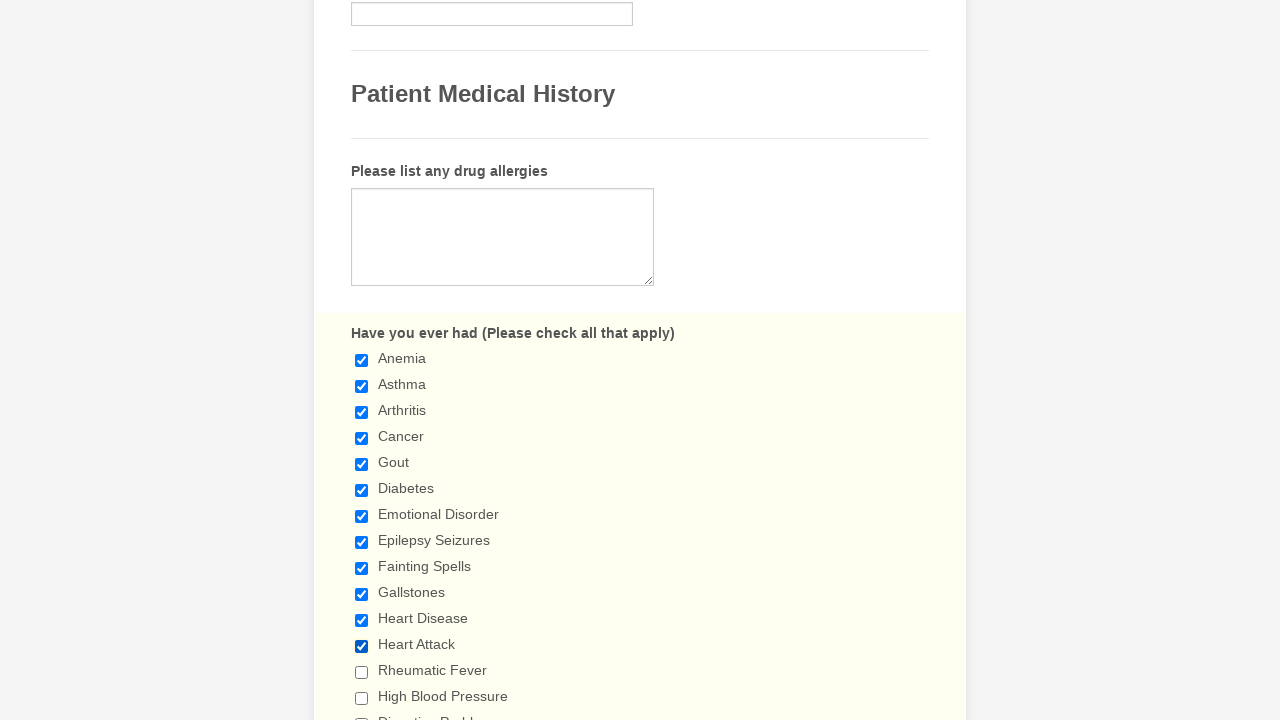

Clicked checkbox 13 of 29 at (362, 672) on input[type='checkbox'] >> nth=12
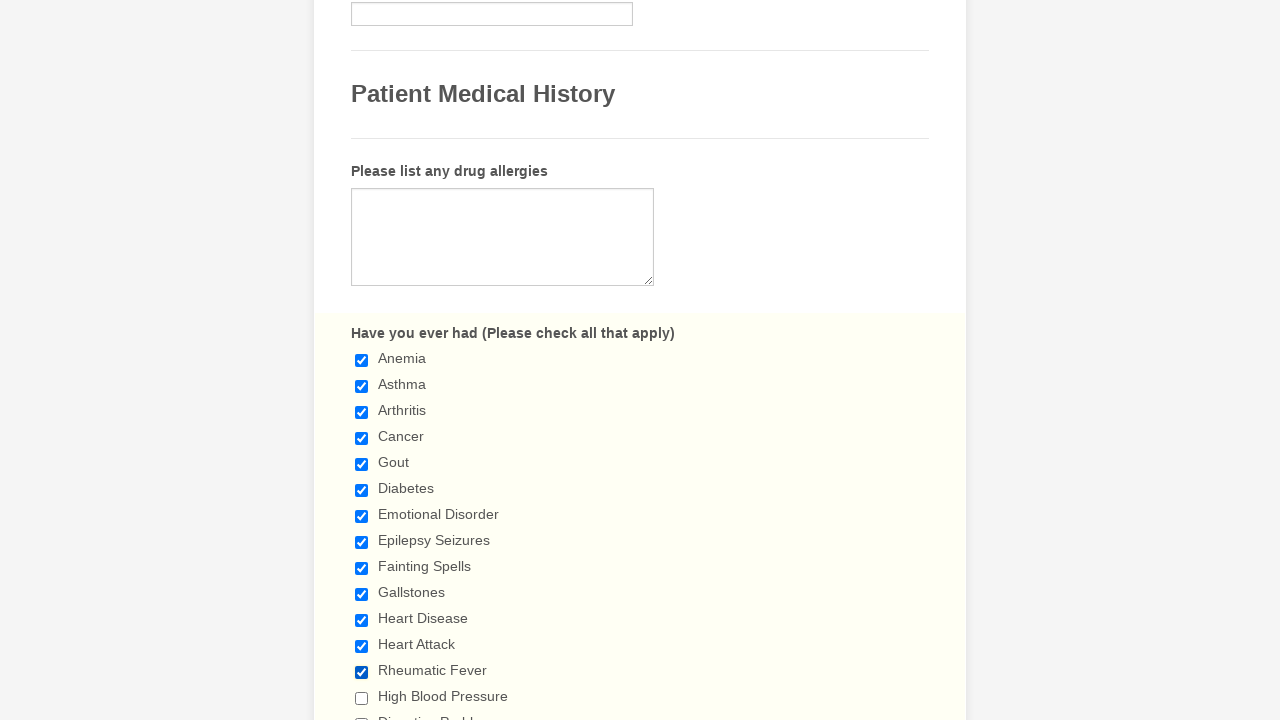

Clicked checkbox 14 of 29 at (362, 698) on input[type='checkbox'] >> nth=13
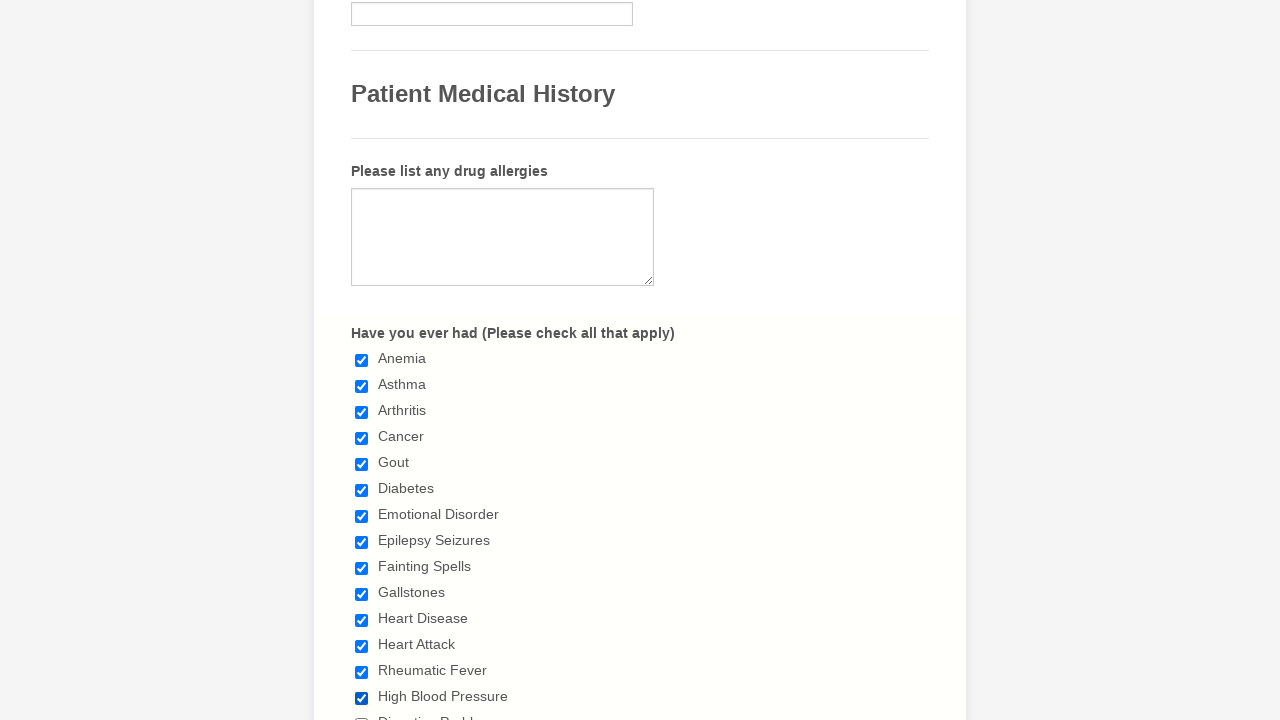

Clicked checkbox 15 of 29 at (362, 714) on input[type='checkbox'] >> nth=14
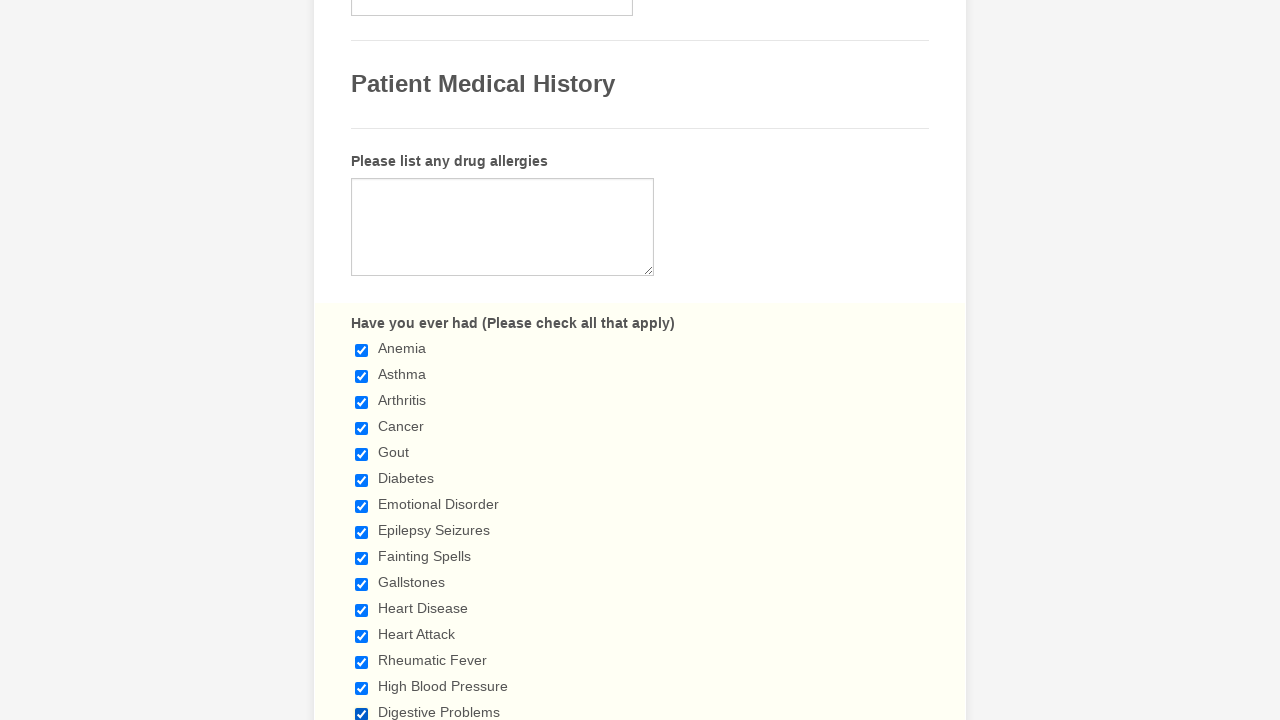

Clicked checkbox 16 of 29 at (362, 360) on input[type='checkbox'] >> nth=15
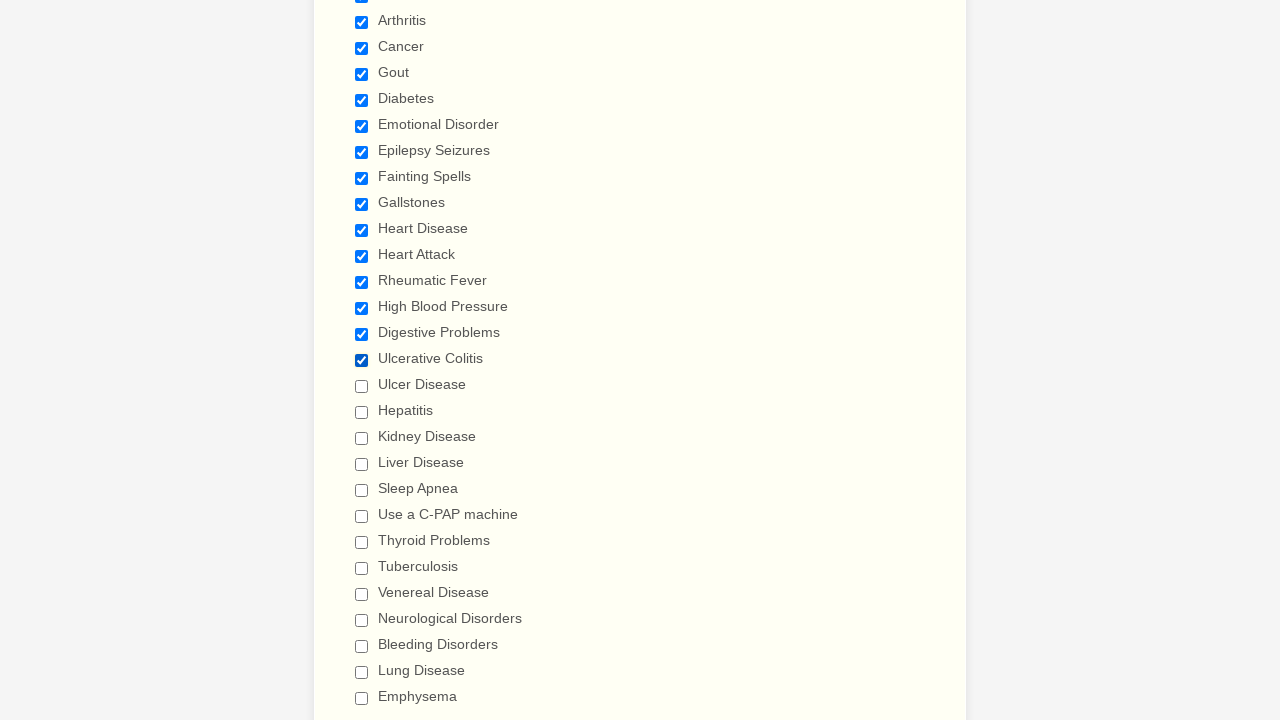

Clicked checkbox 17 of 29 at (362, 386) on input[type='checkbox'] >> nth=16
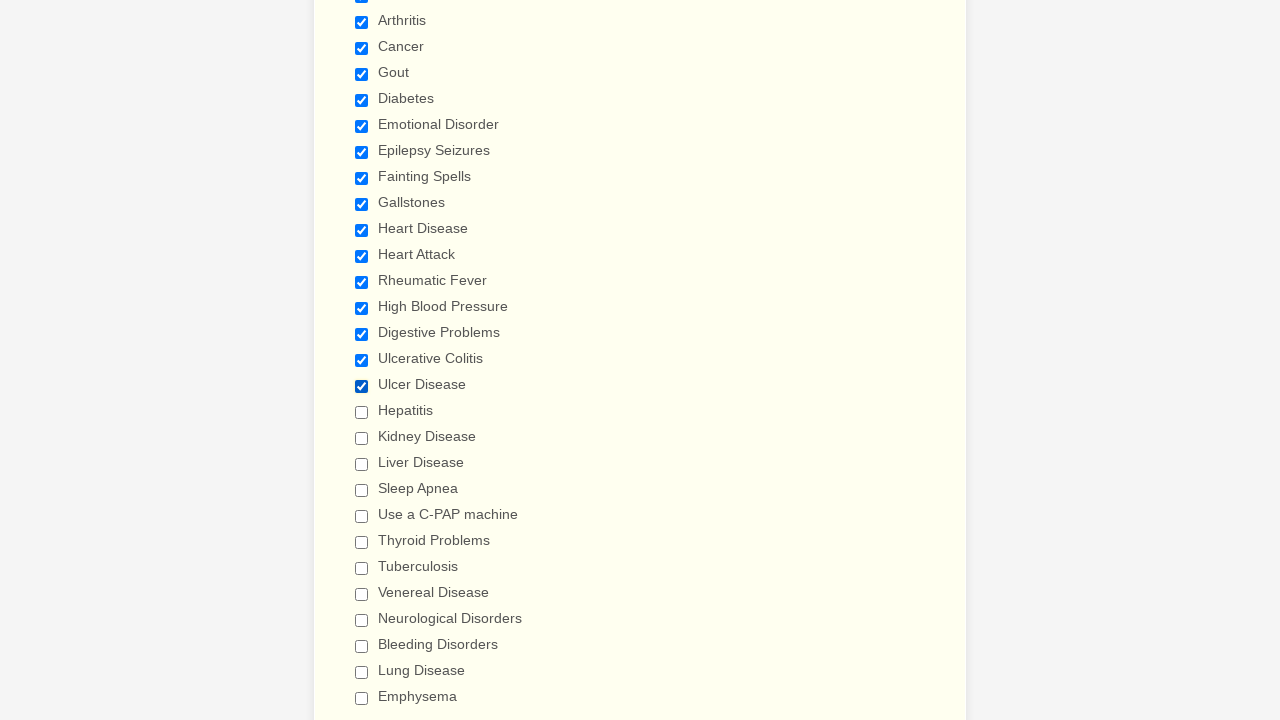

Clicked checkbox 18 of 29 at (362, 412) on input[type='checkbox'] >> nth=17
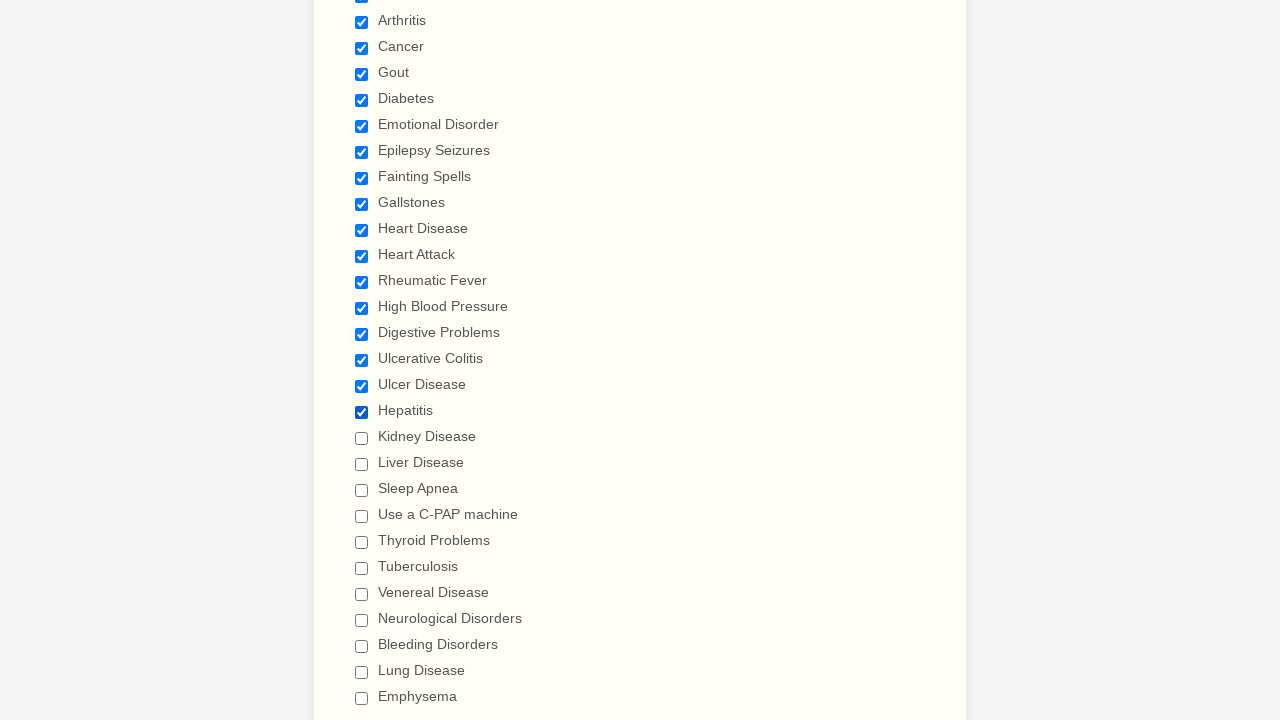

Clicked checkbox 19 of 29 at (362, 438) on input[type='checkbox'] >> nth=18
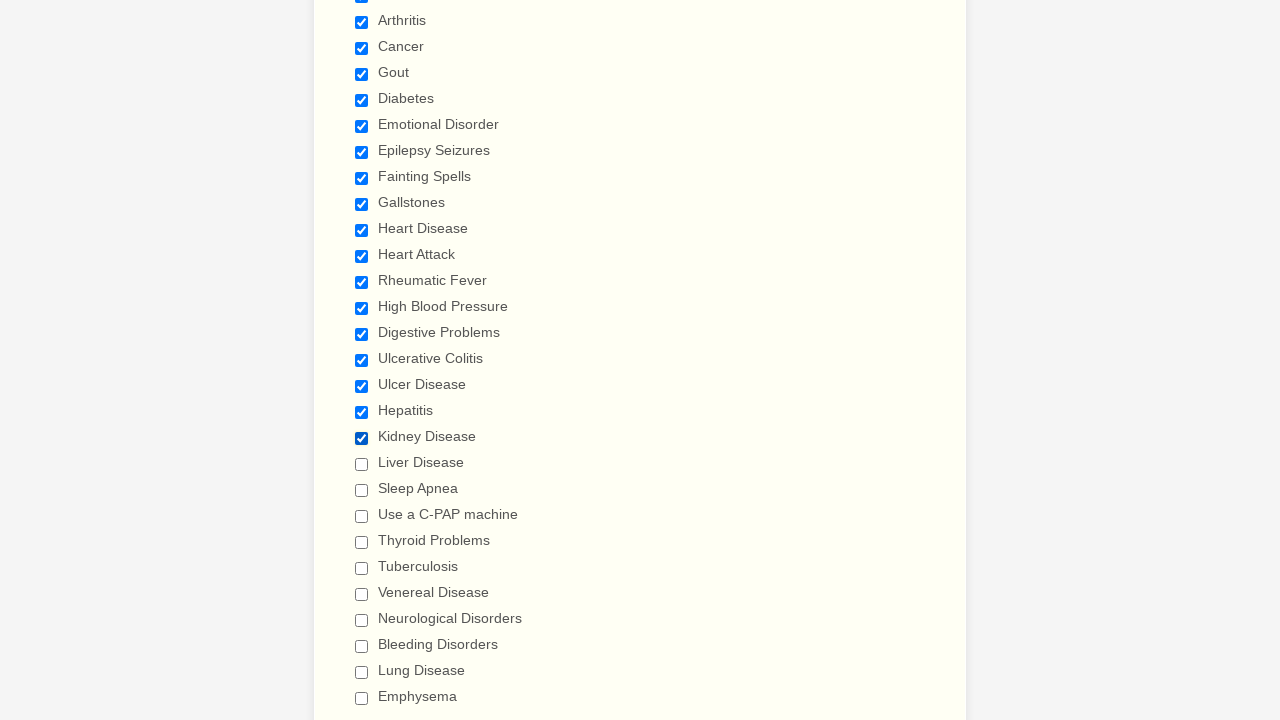

Clicked checkbox 20 of 29 at (362, 464) on input[type='checkbox'] >> nth=19
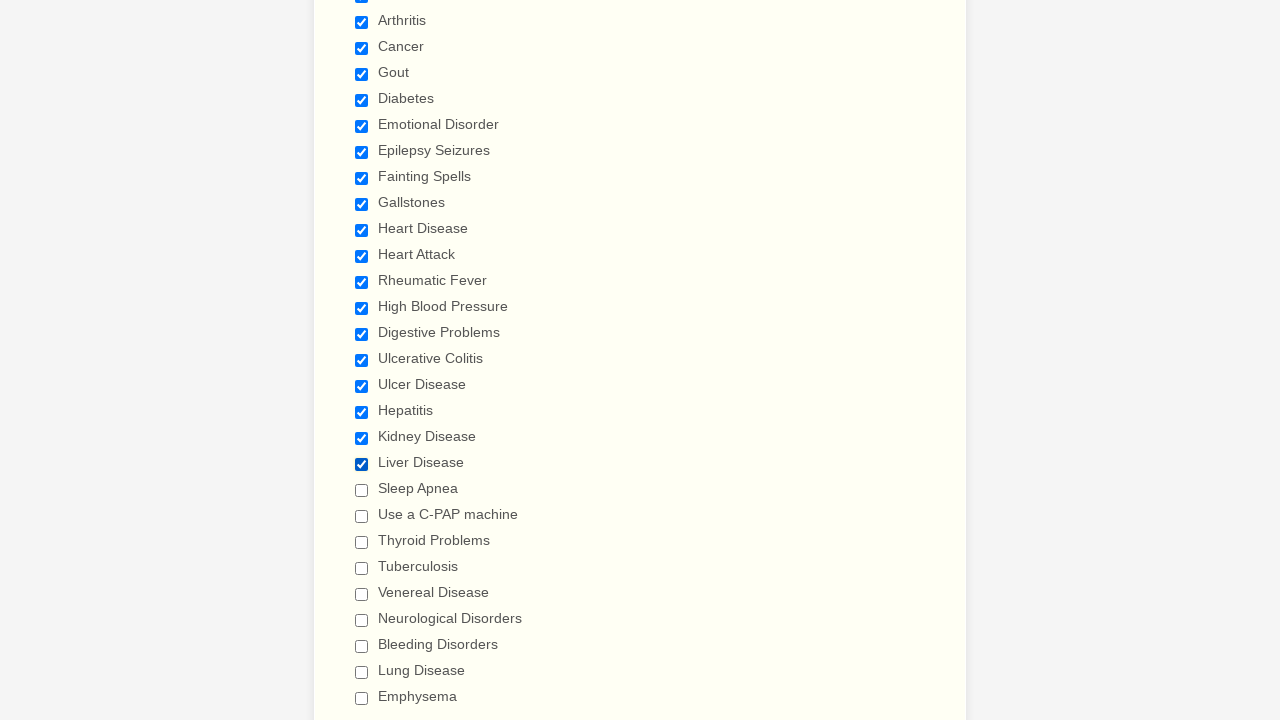

Clicked checkbox 21 of 29 at (362, 490) on input[type='checkbox'] >> nth=20
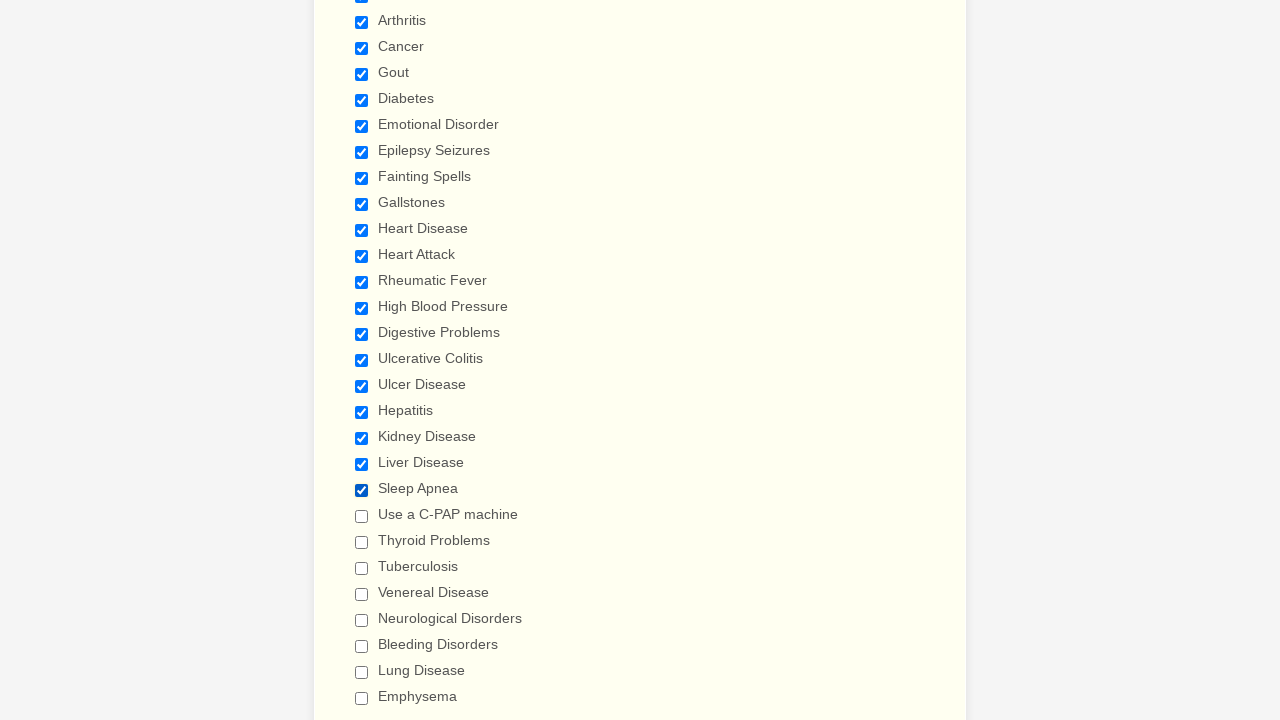

Clicked checkbox 22 of 29 at (362, 516) on input[type='checkbox'] >> nth=21
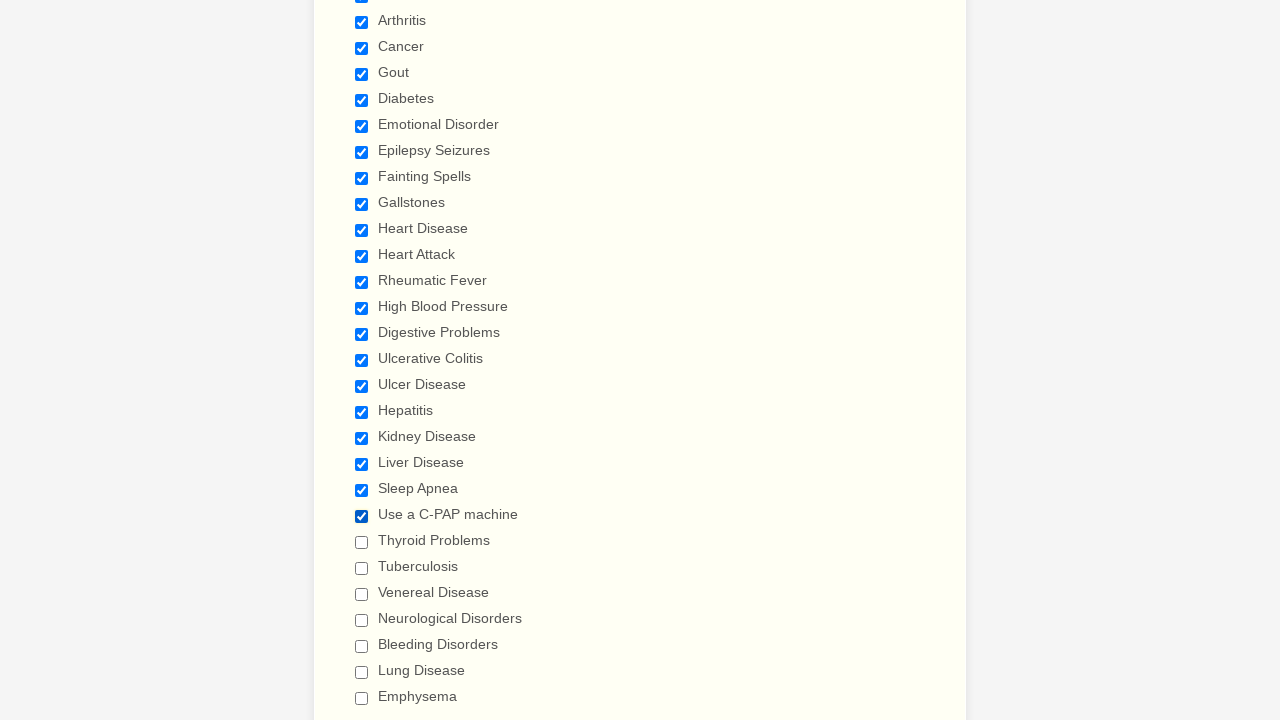

Clicked checkbox 23 of 29 at (362, 542) on input[type='checkbox'] >> nth=22
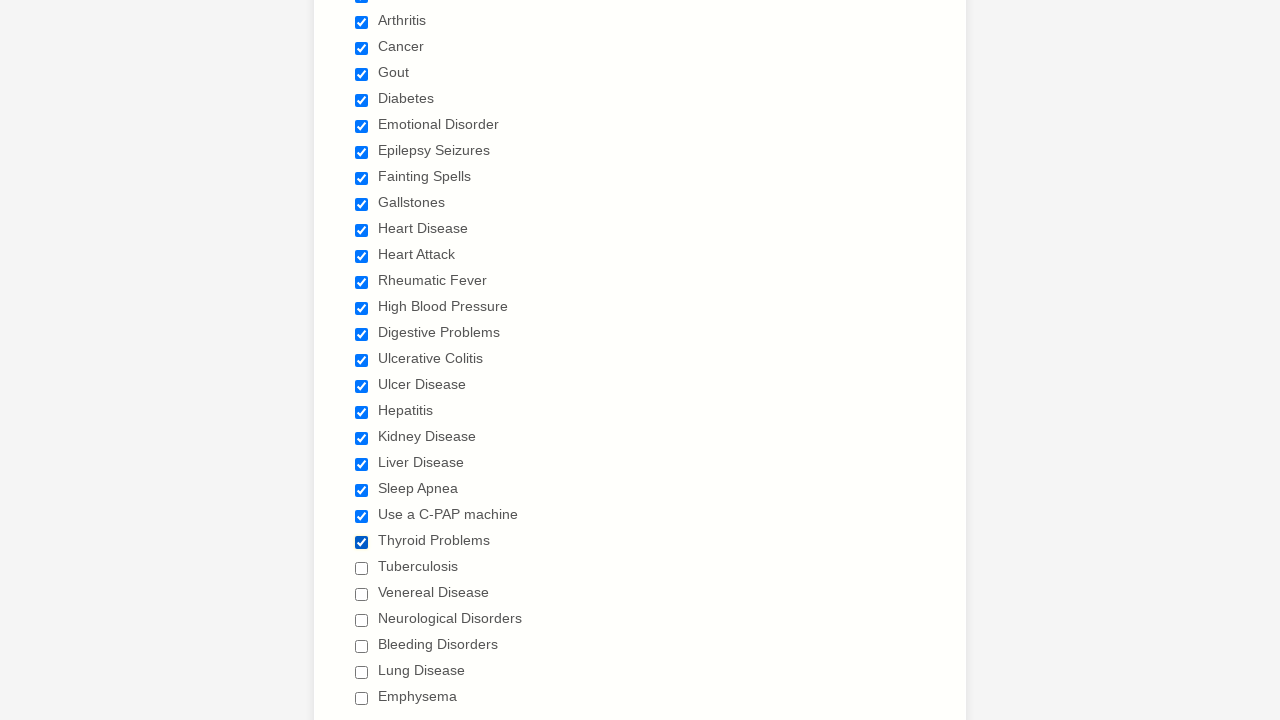

Clicked checkbox 24 of 29 at (362, 568) on input[type='checkbox'] >> nth=23
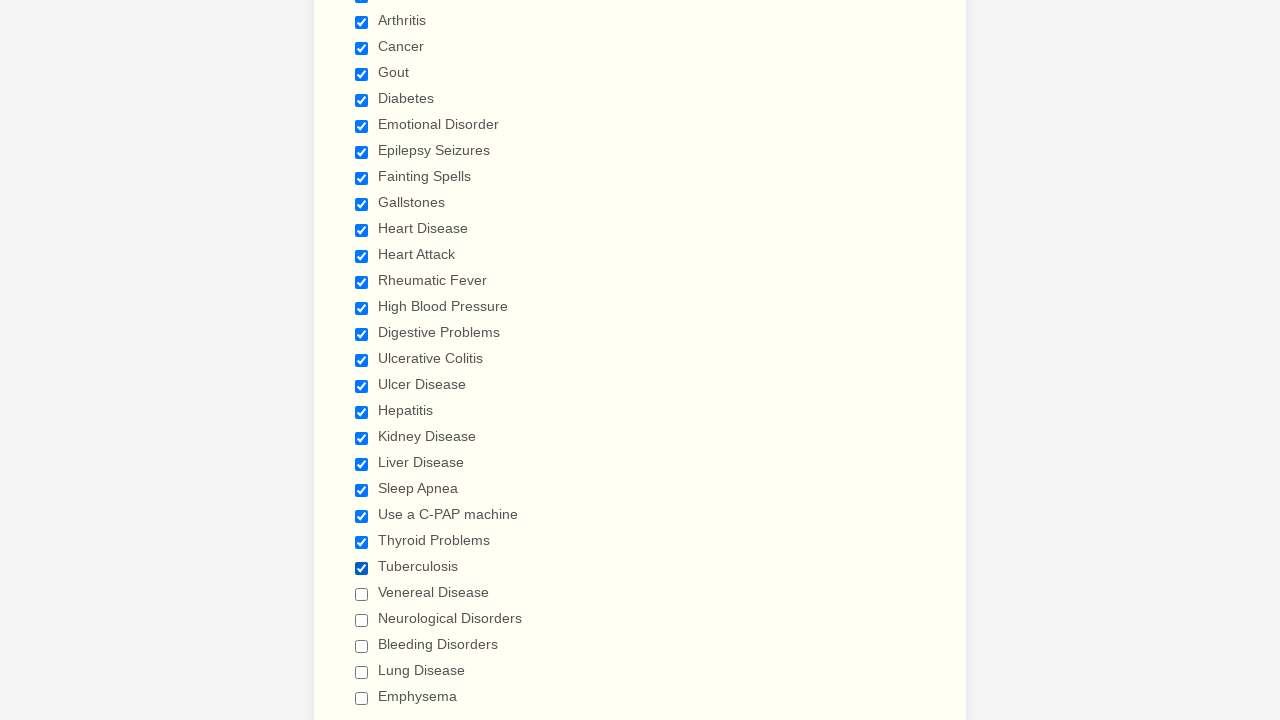

Clicked checkbox 25 of 29 at (362, 594) on input[type='checkbox'] >> nth=24
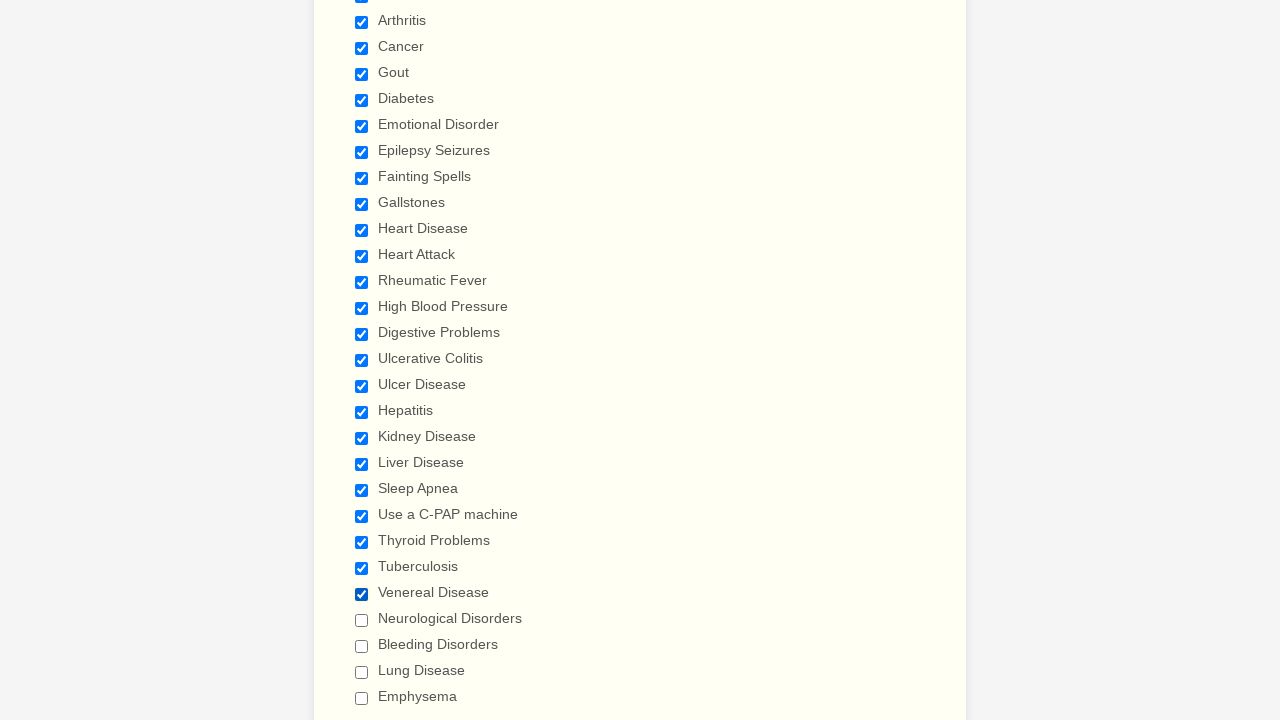

Clicked checkbox 26 of 29 at (362, 620) on input[type='checkbox'] >> nth=25
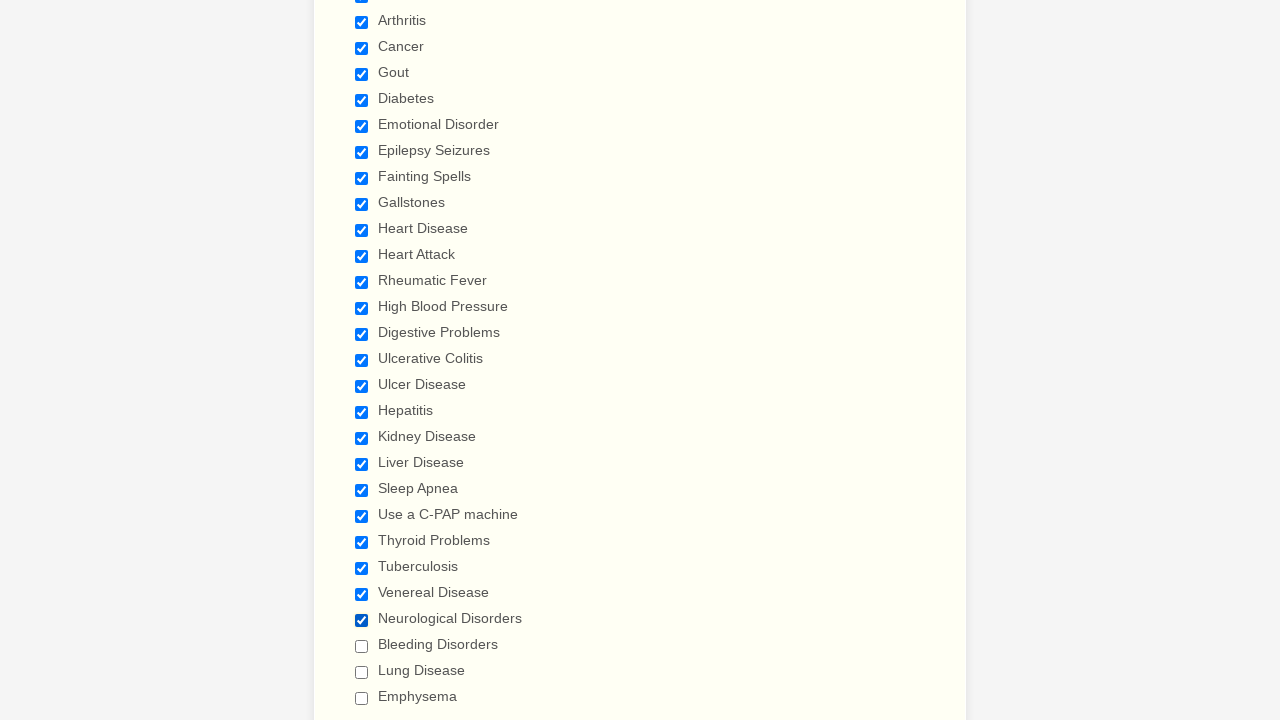

Clicked checkbox 27 of 29 at (362, 646) on input[type='checkbox'] >> nth=26
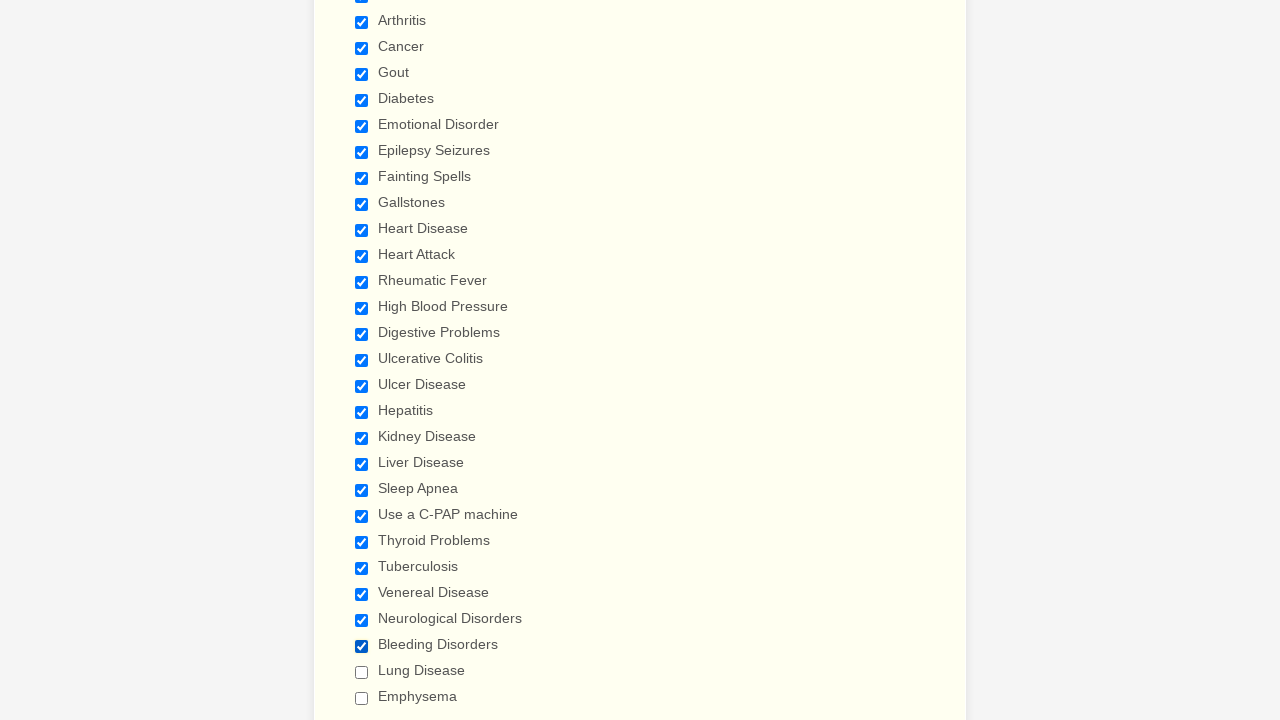

Clicked checkbox 28 of 29 at (362, 672) on input[type='checkbox'] >> nth=27
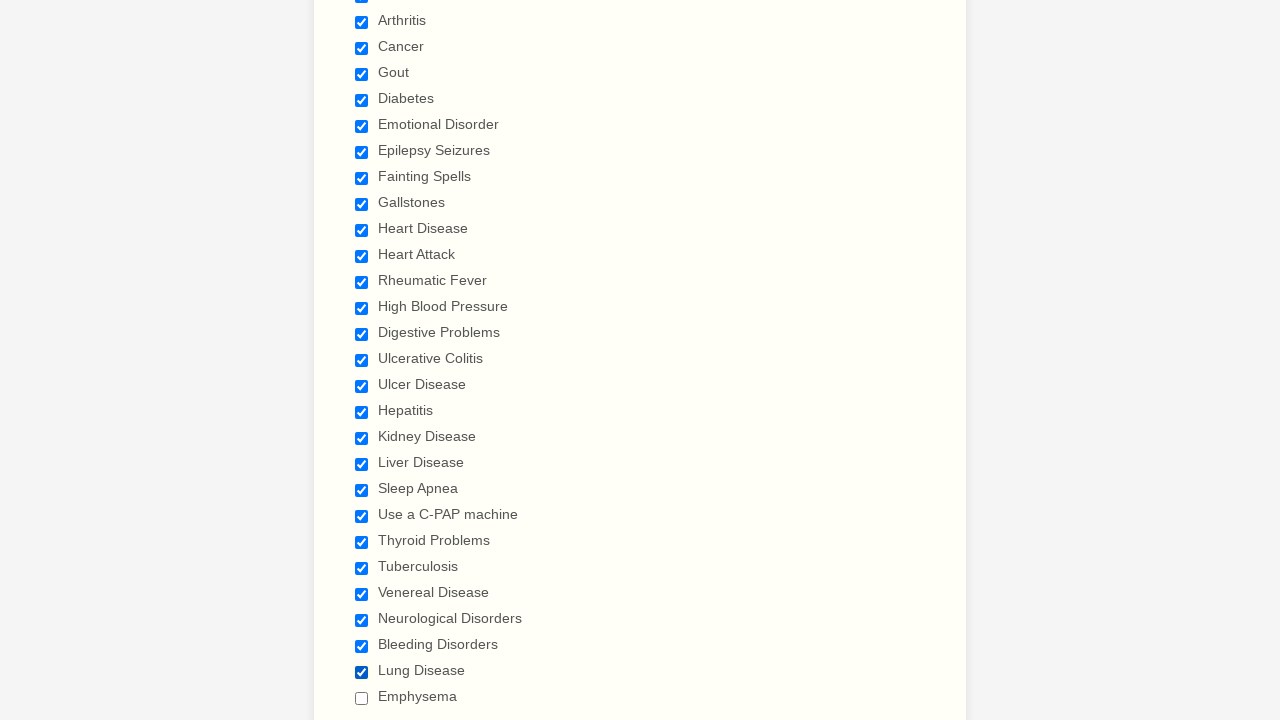

Clicked checkbox 29 of 29 at (362, 698) on input[type='checkbox'] >> nth=28
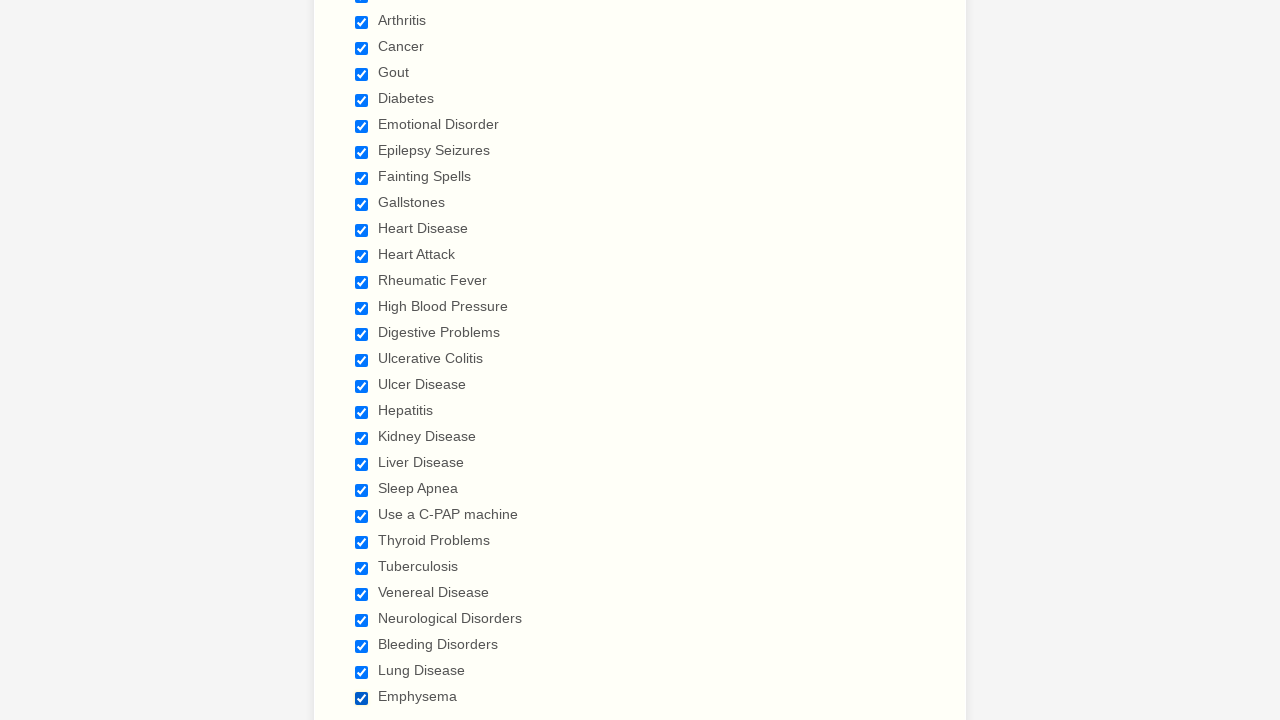

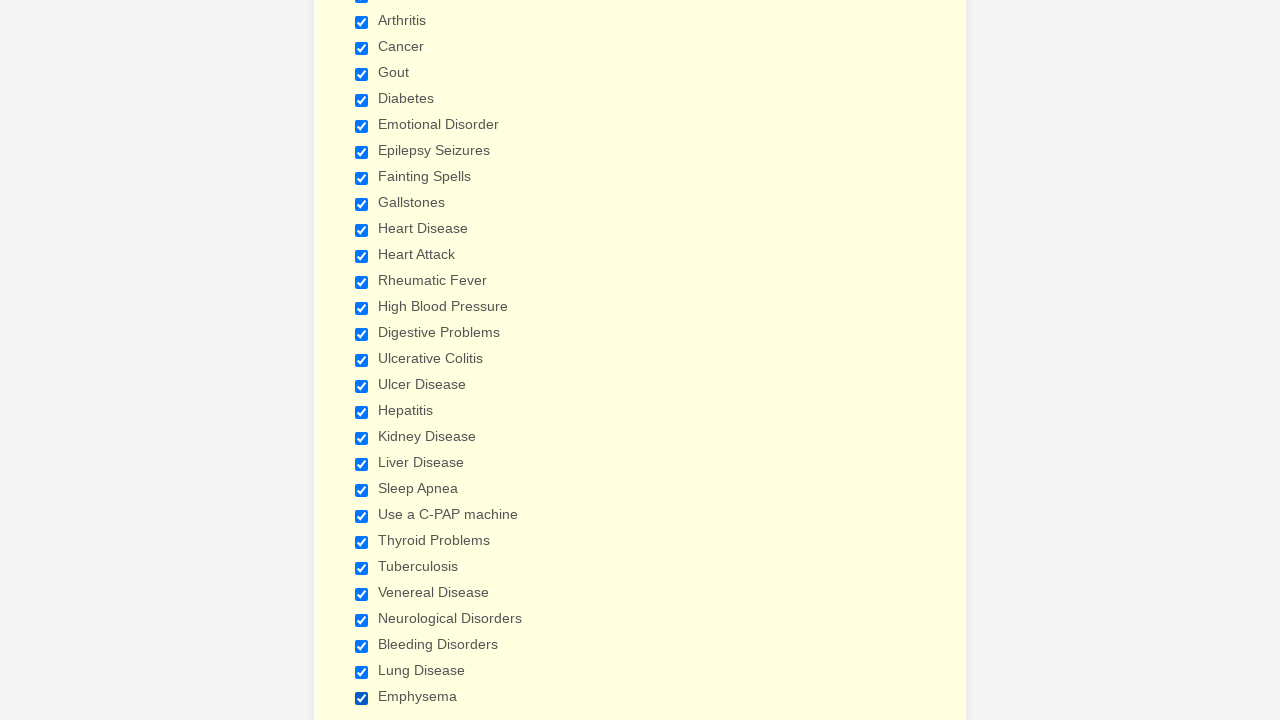